Tests right-click context menu functionality by performing a context click on a button, selecting the Copy option, and accepting the resulting alert

Starting URL: https://swisnl.github.io/jQuery-contextMenu/demo.html

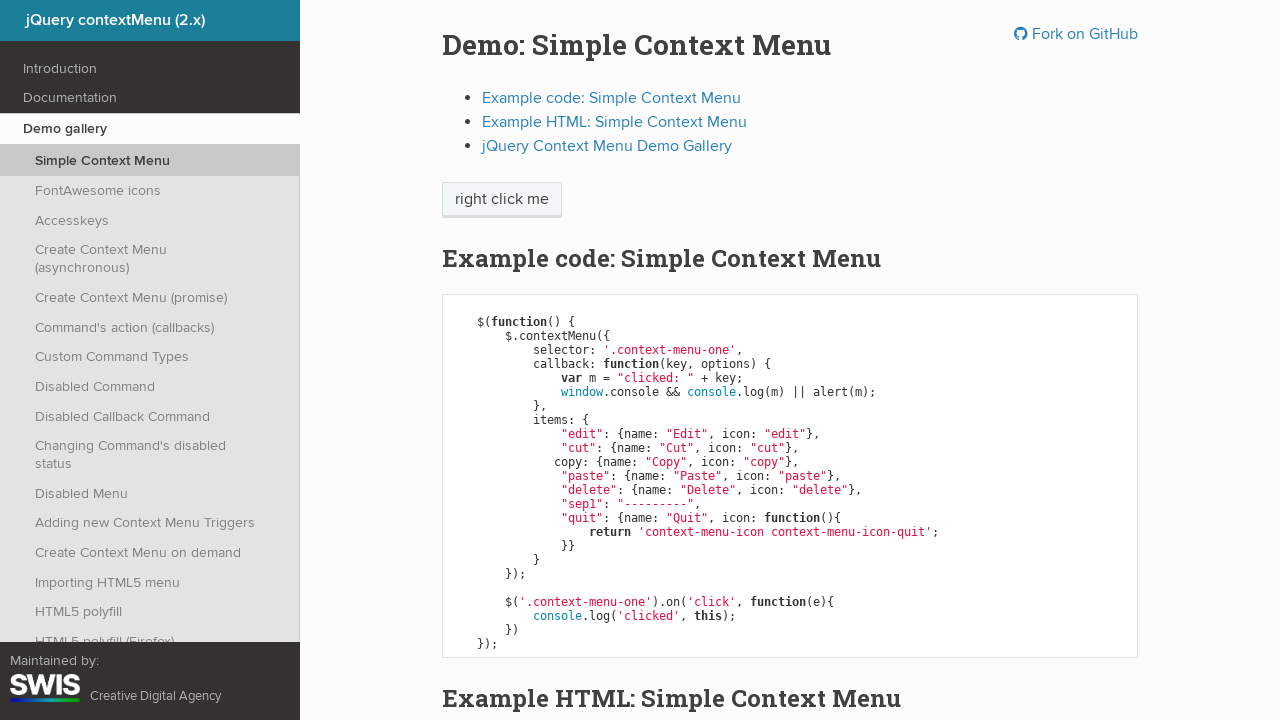

Located context menu button element
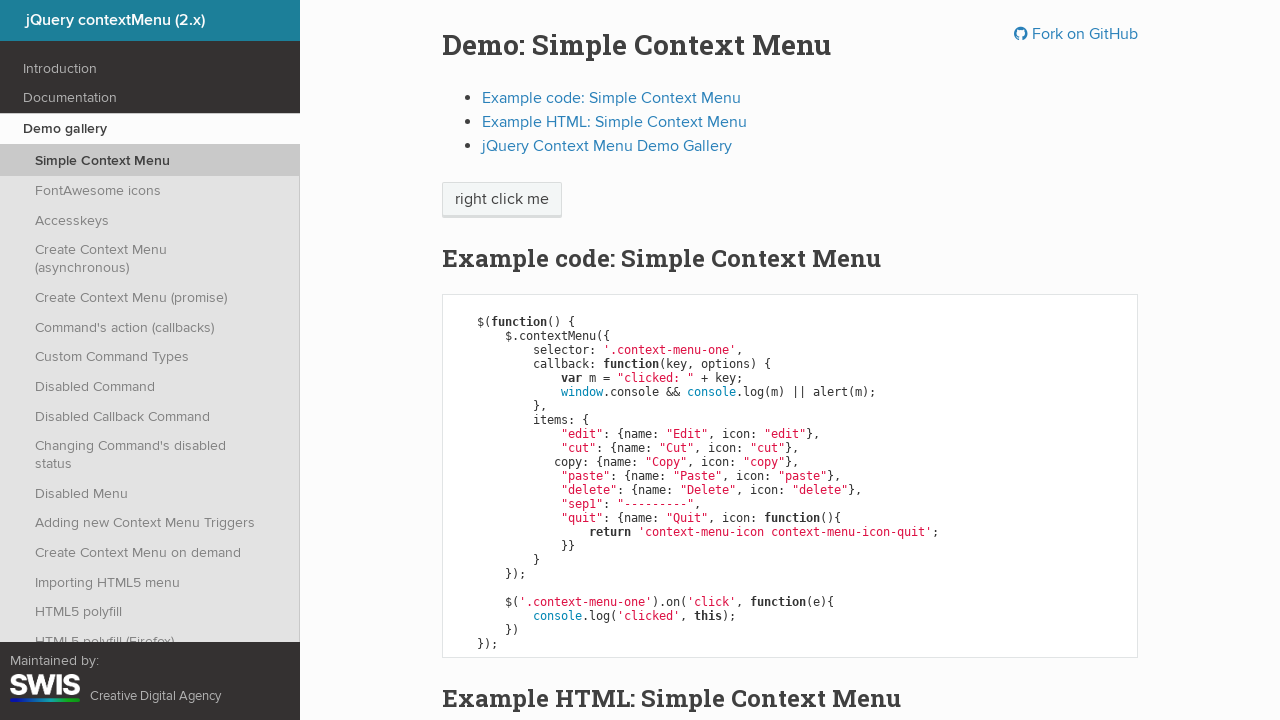

Performed right-click on context menu button at (502, 200) on xpath=//span[@class='context-menu-one btn btn-neutral']
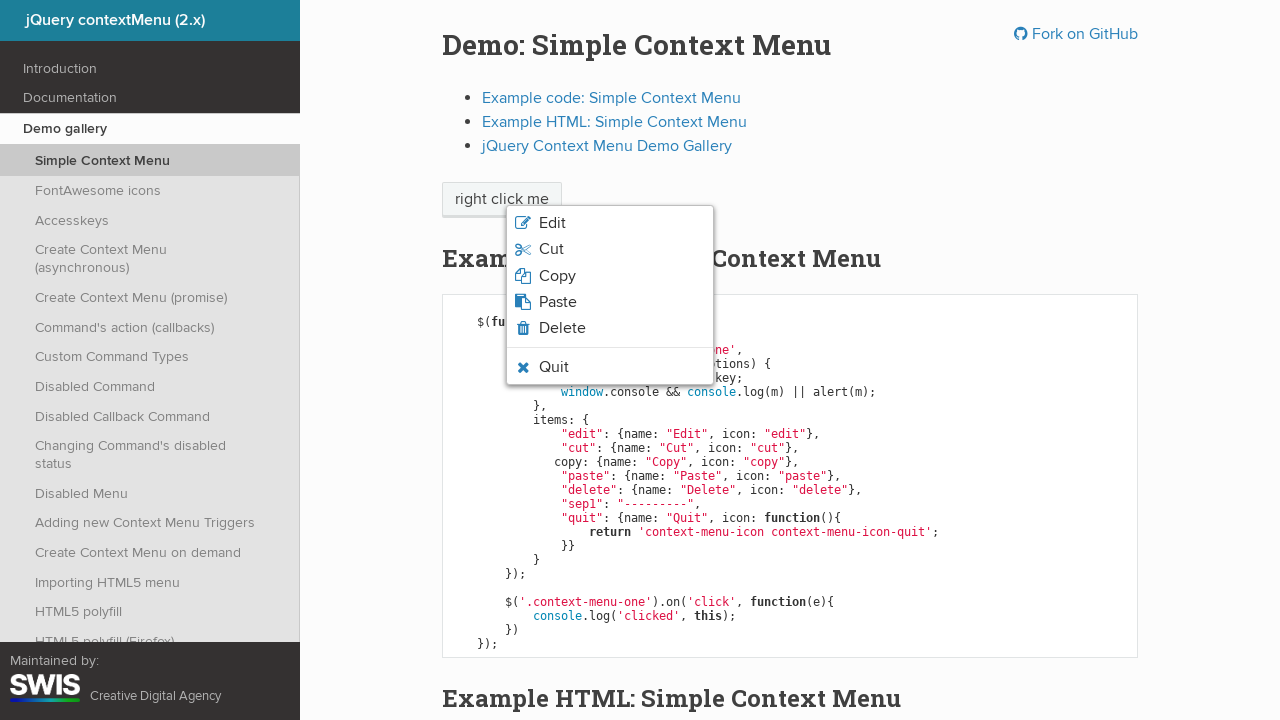

Clicked Copy option from context menu at (557, 276) on (//span[normalize-space()='Copy'])[1]
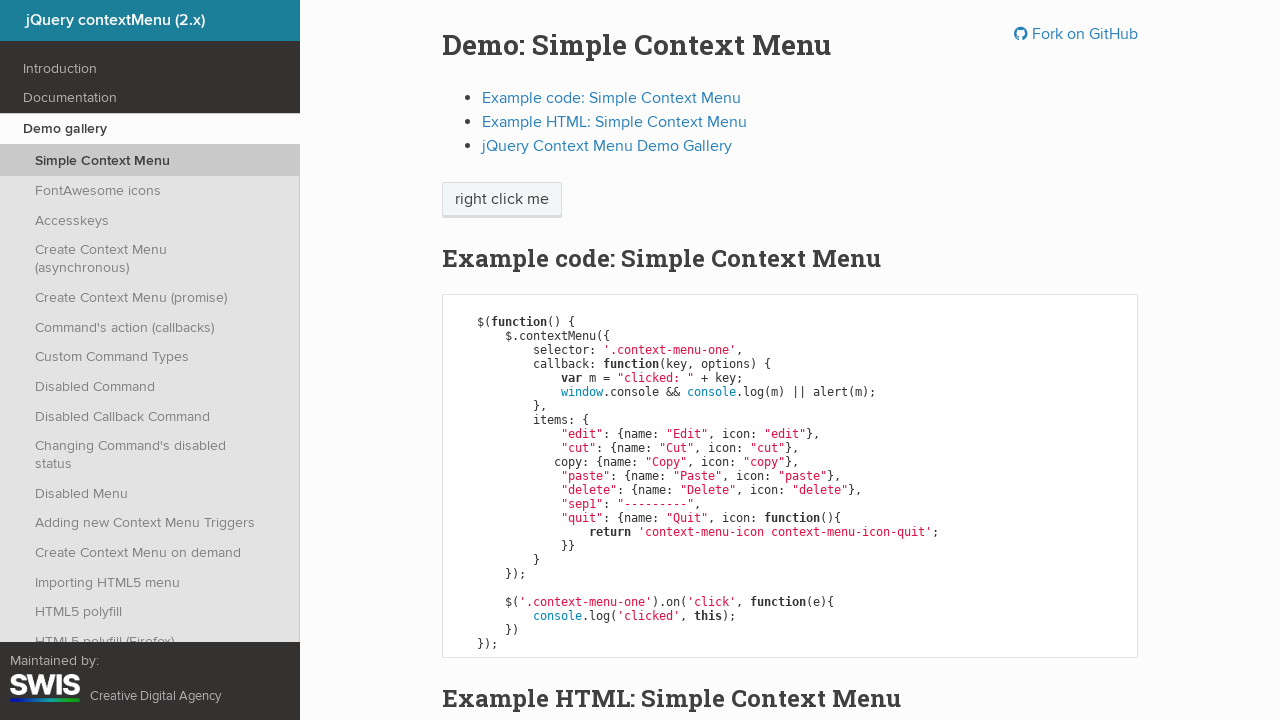

Set up dialog handler to accept alert
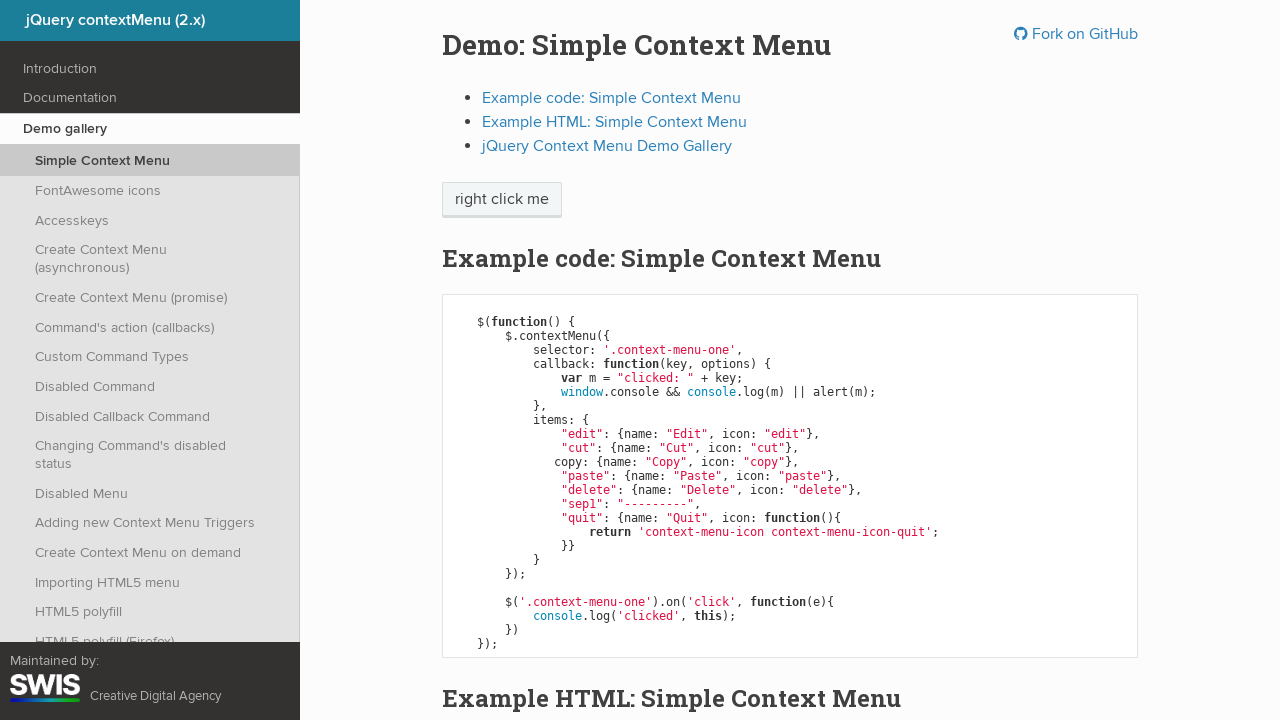

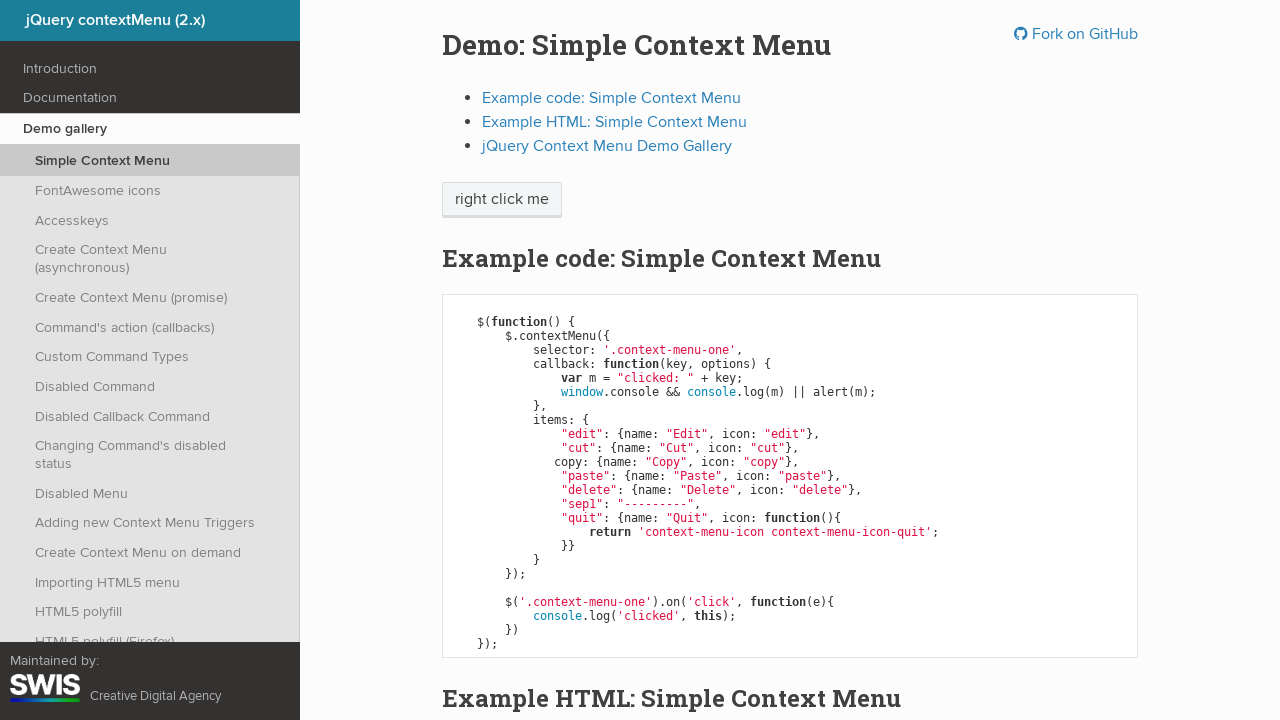